Tests that the "people" radio button is selected by default and the "robots" radio button is not selected on a math quiz page.

Starting URL: http://suninjuly.github.io/math.html

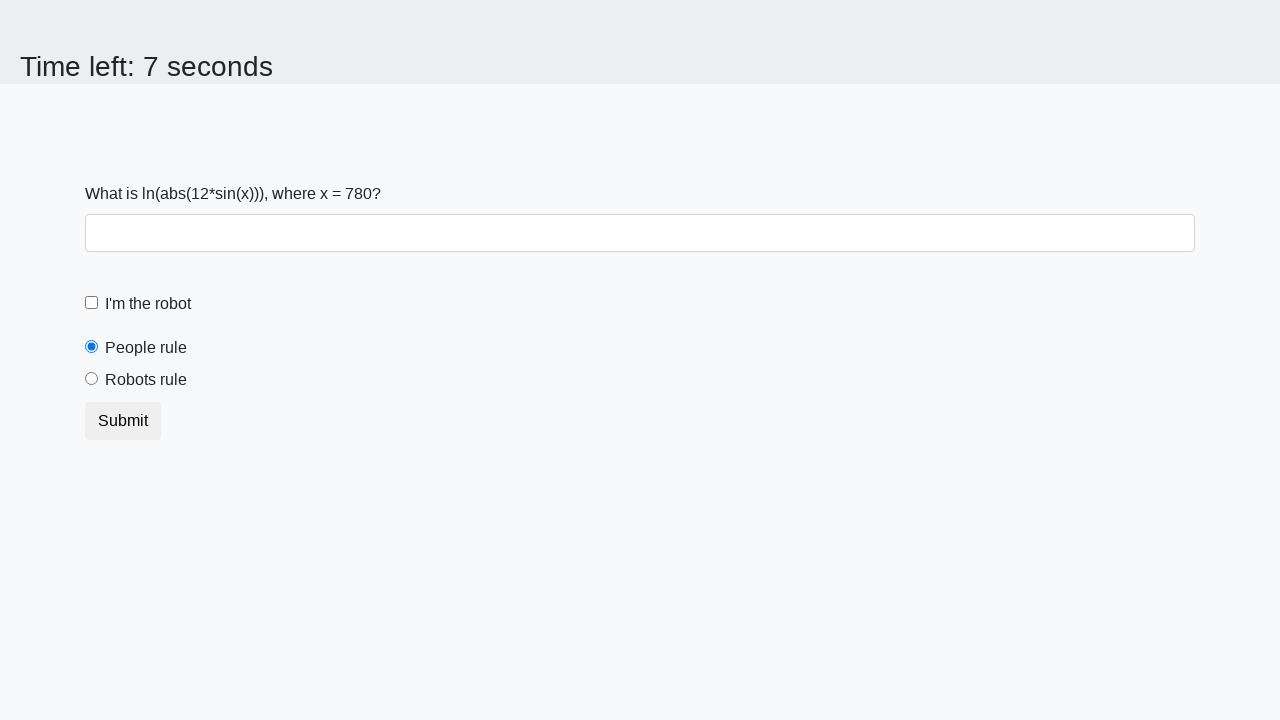

Navigated to math quiz page
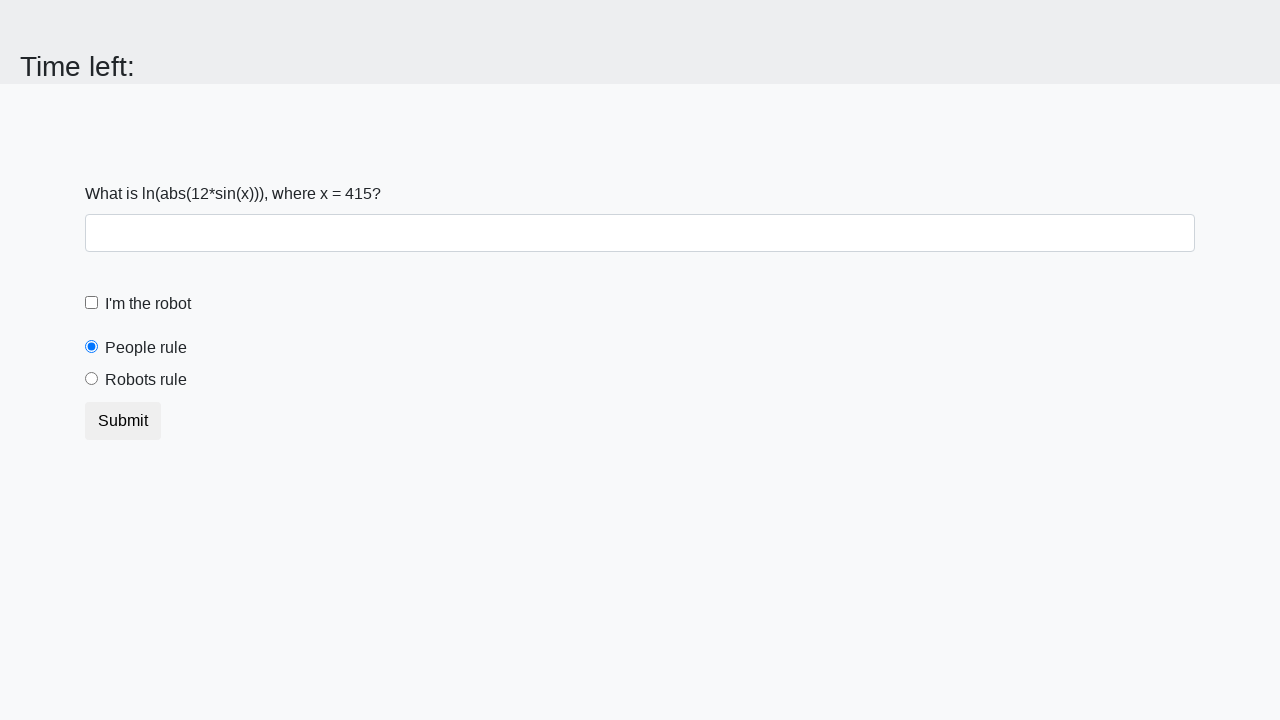

Located the 'people' radio button
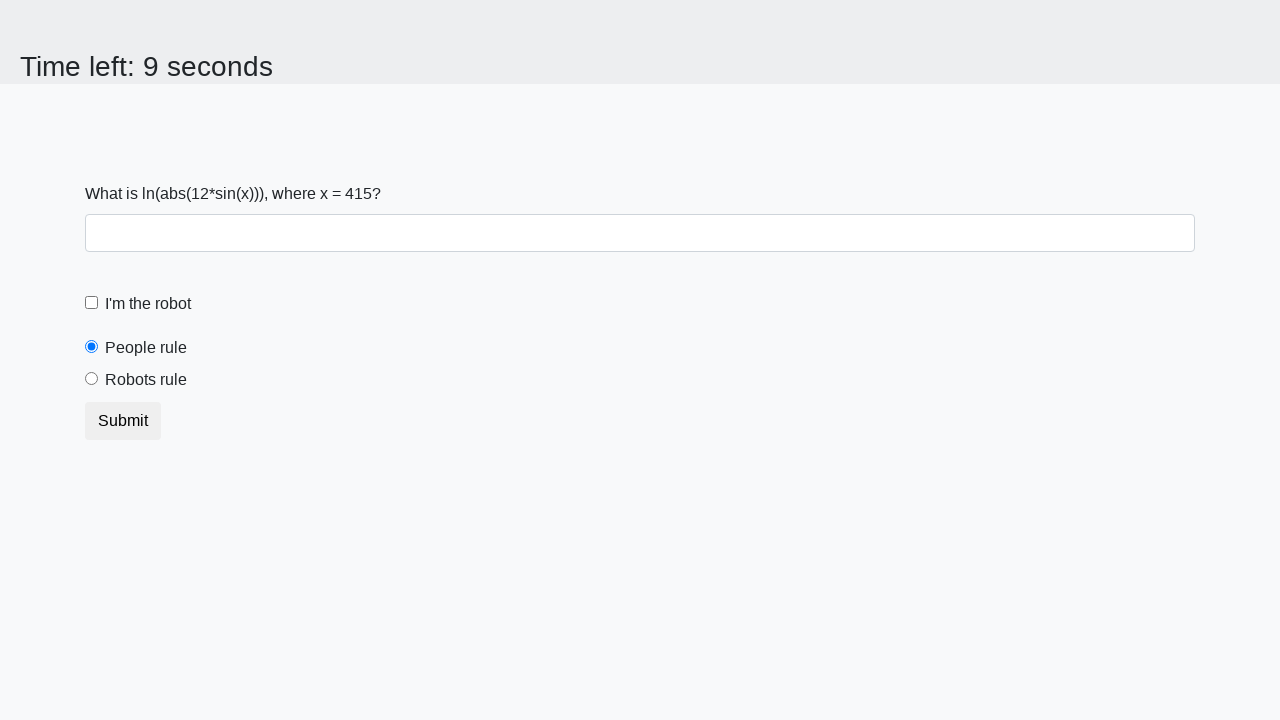

Retrieved 'checked' attribute from people radio button
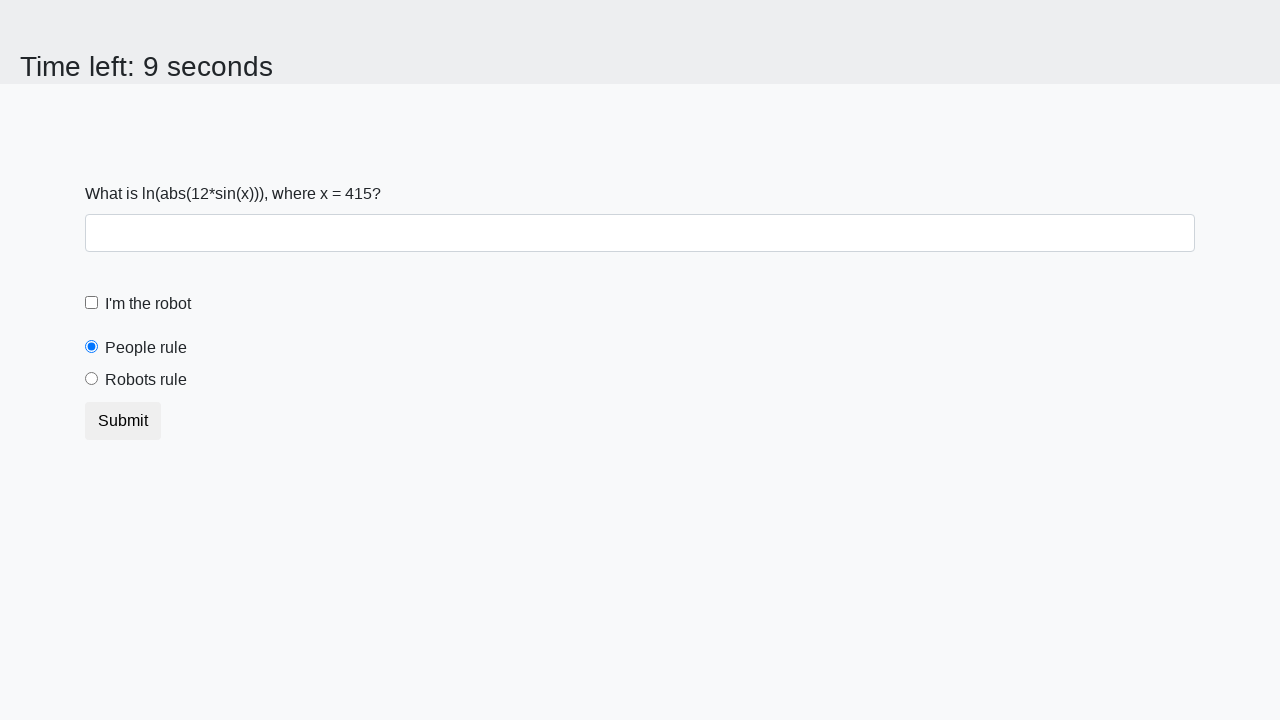

Verified that 'people' radio button is selected by default
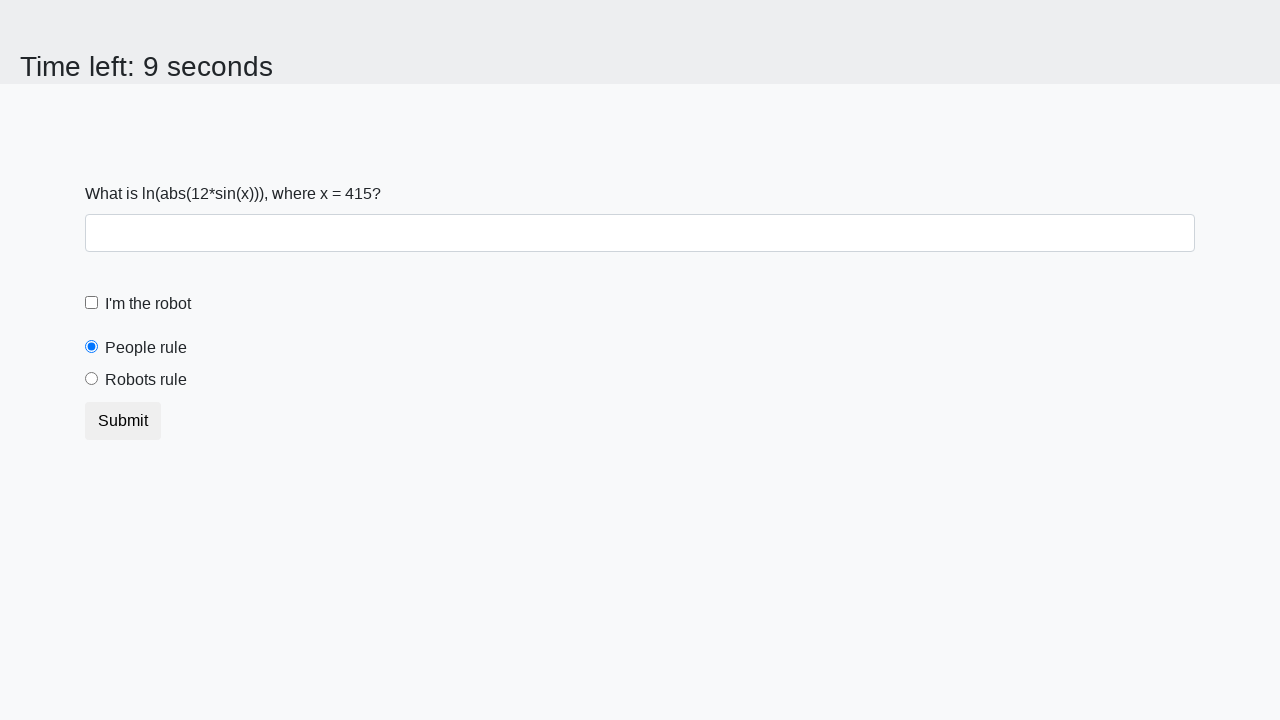

Located the 'robots' radio button
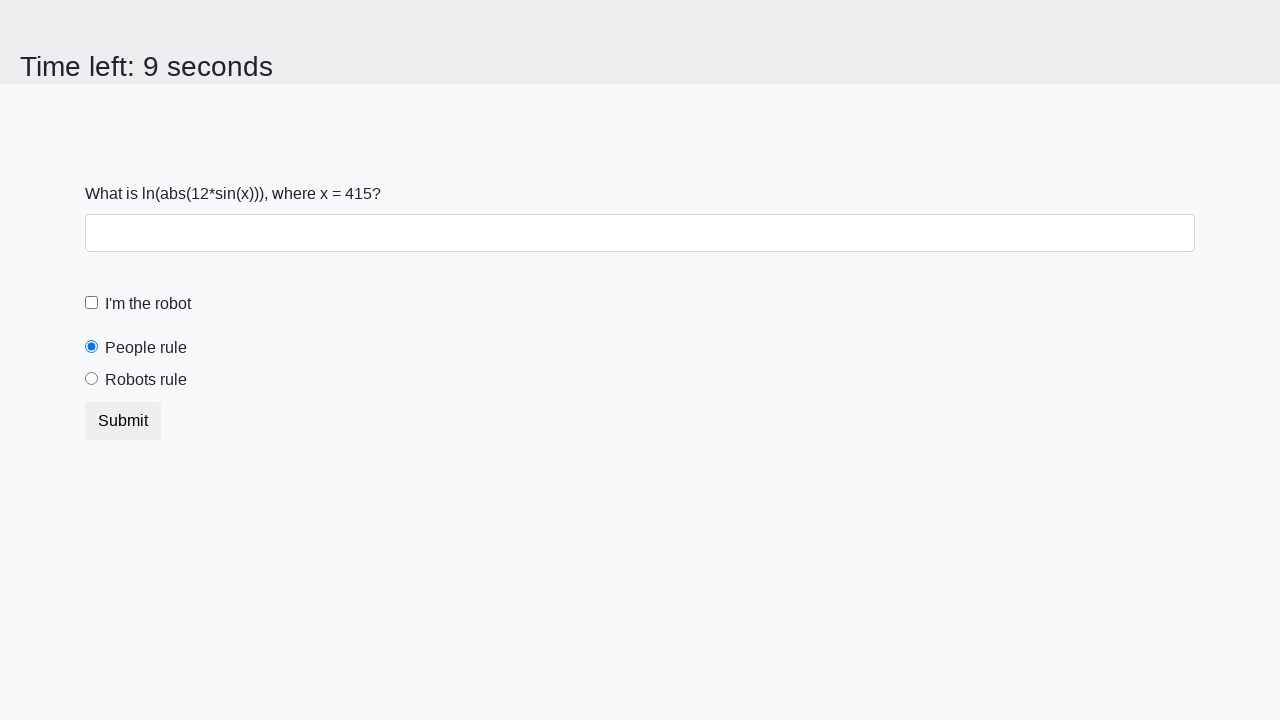

Retrieved 'checked' attribute from robots radio button
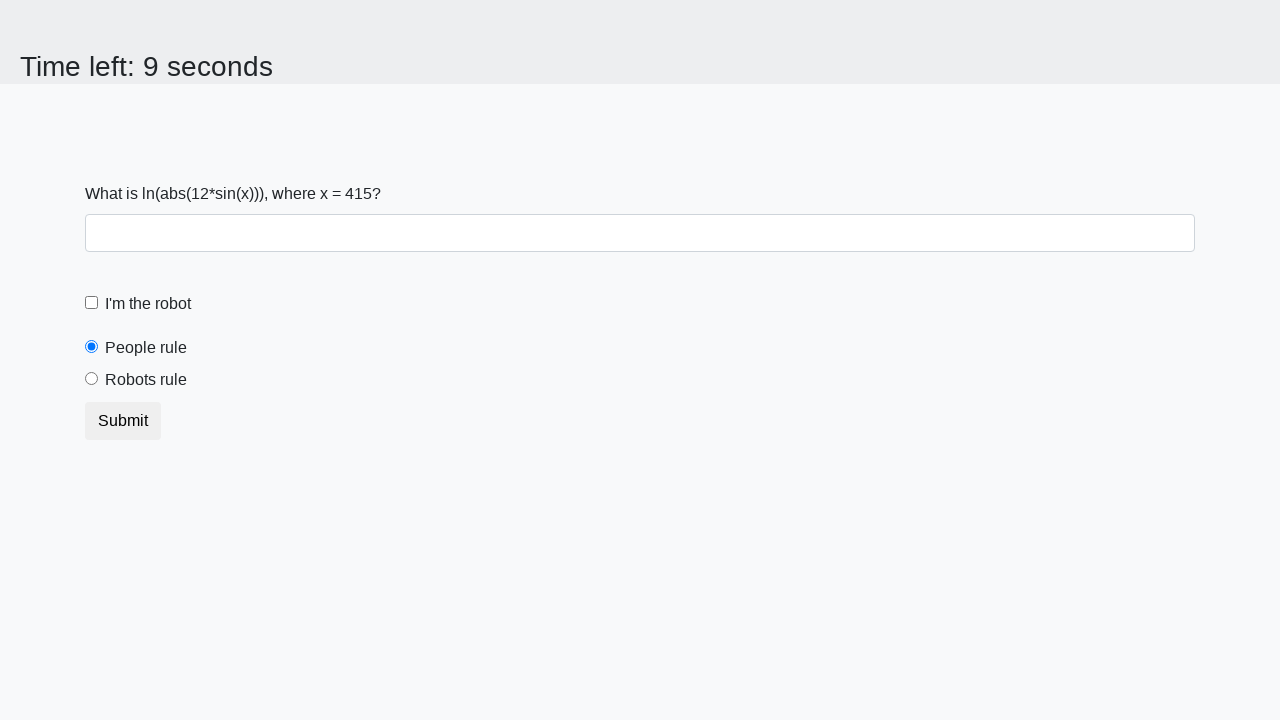

Verified that 'robots' radio button is not selected by default
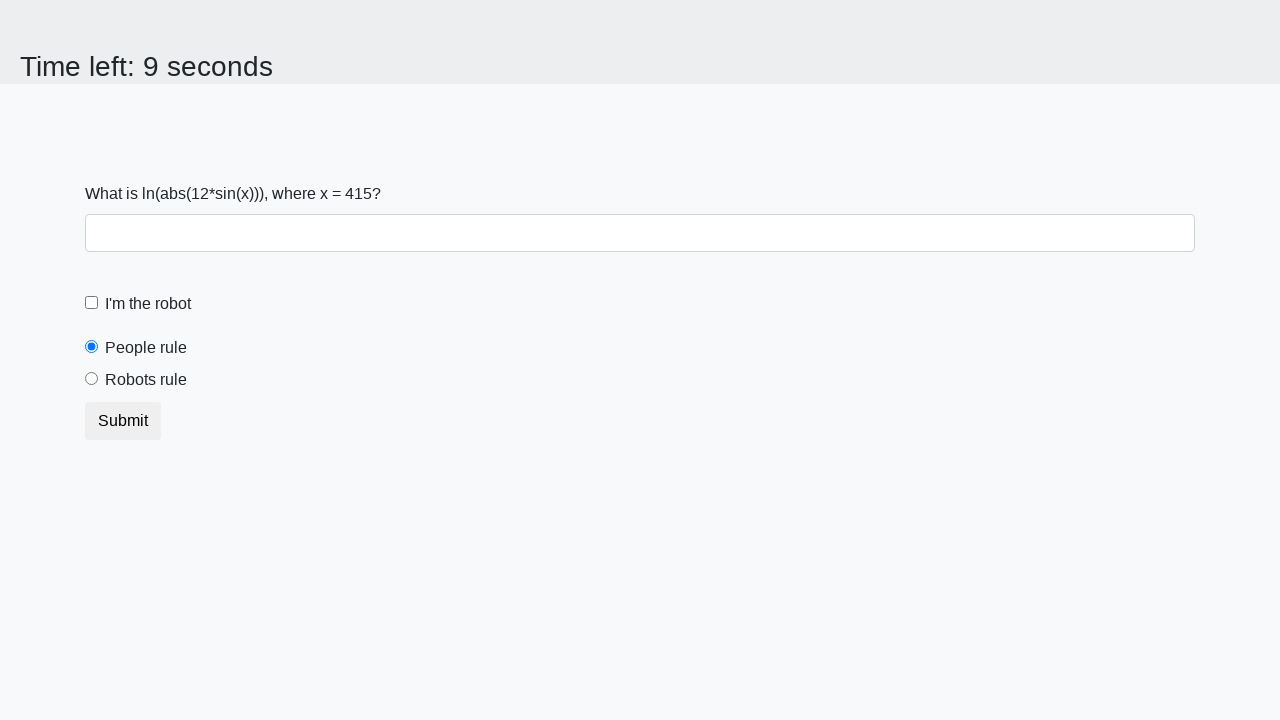

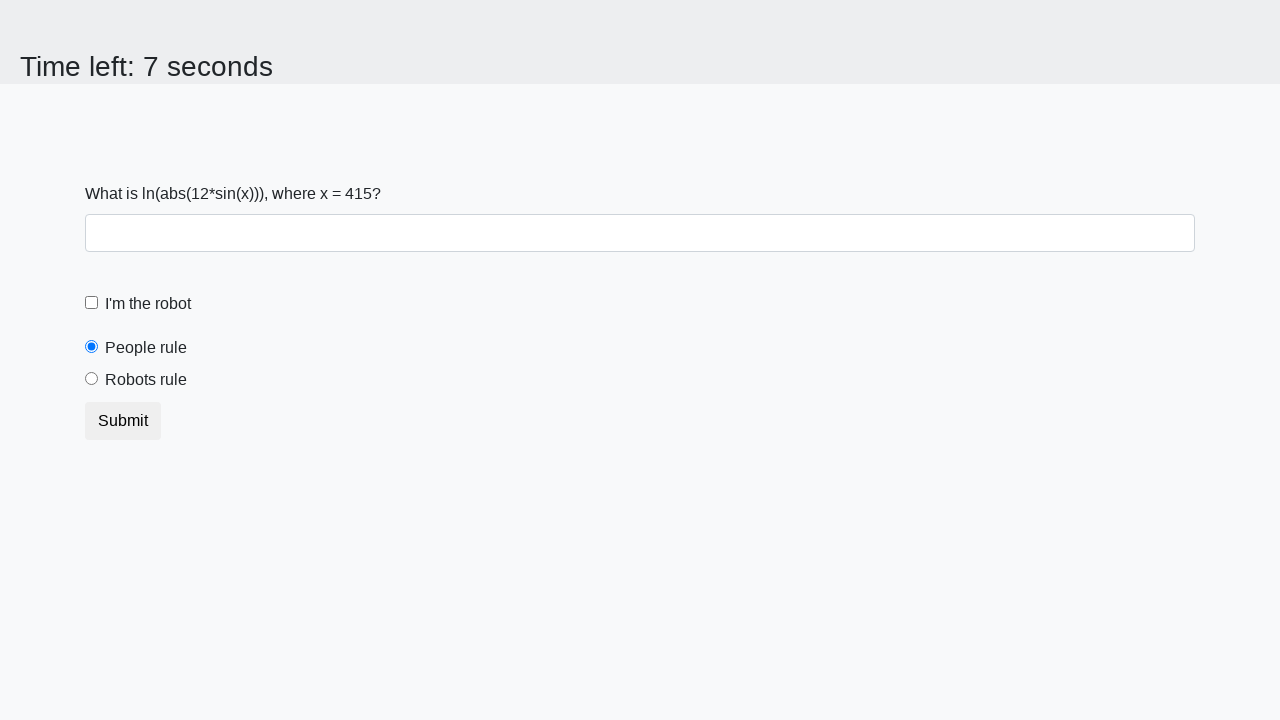